Clicks all buttons on the page from right to left order, handling alert dialogs that appear after each click

Starting URL: https://percebus.github.io/npm-web-sampler/

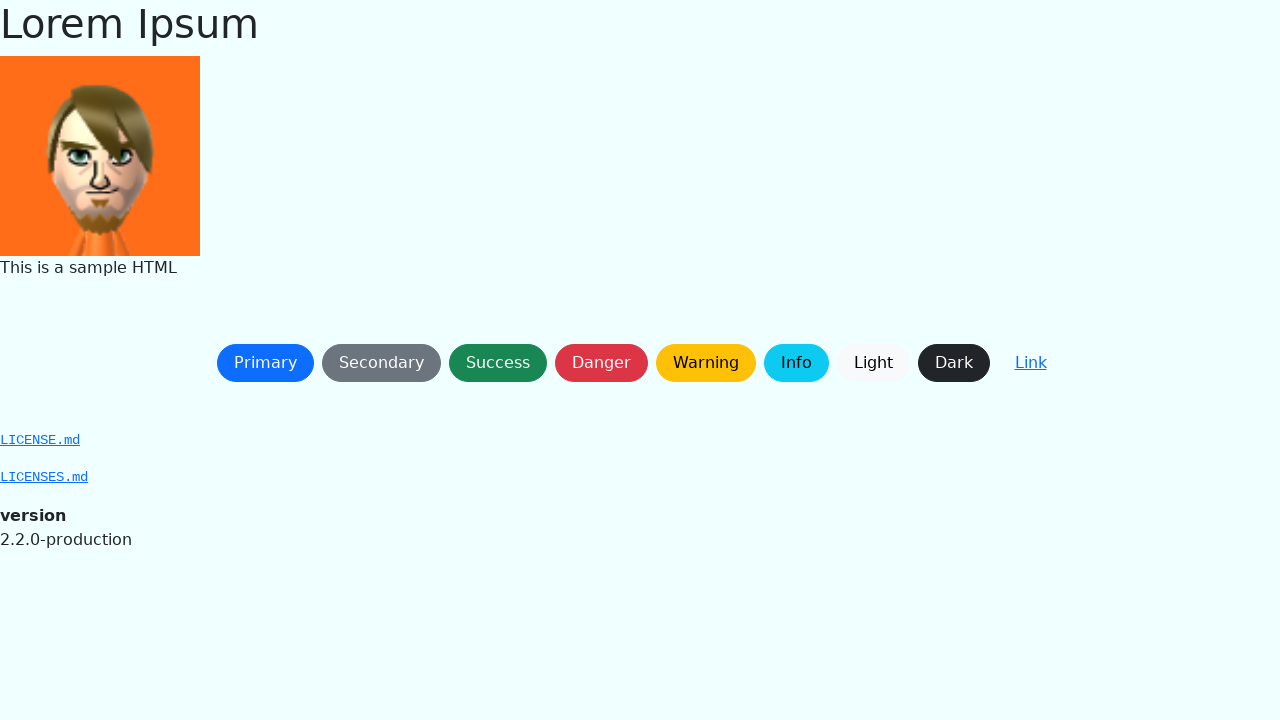

Waited for page to load with networkidle state
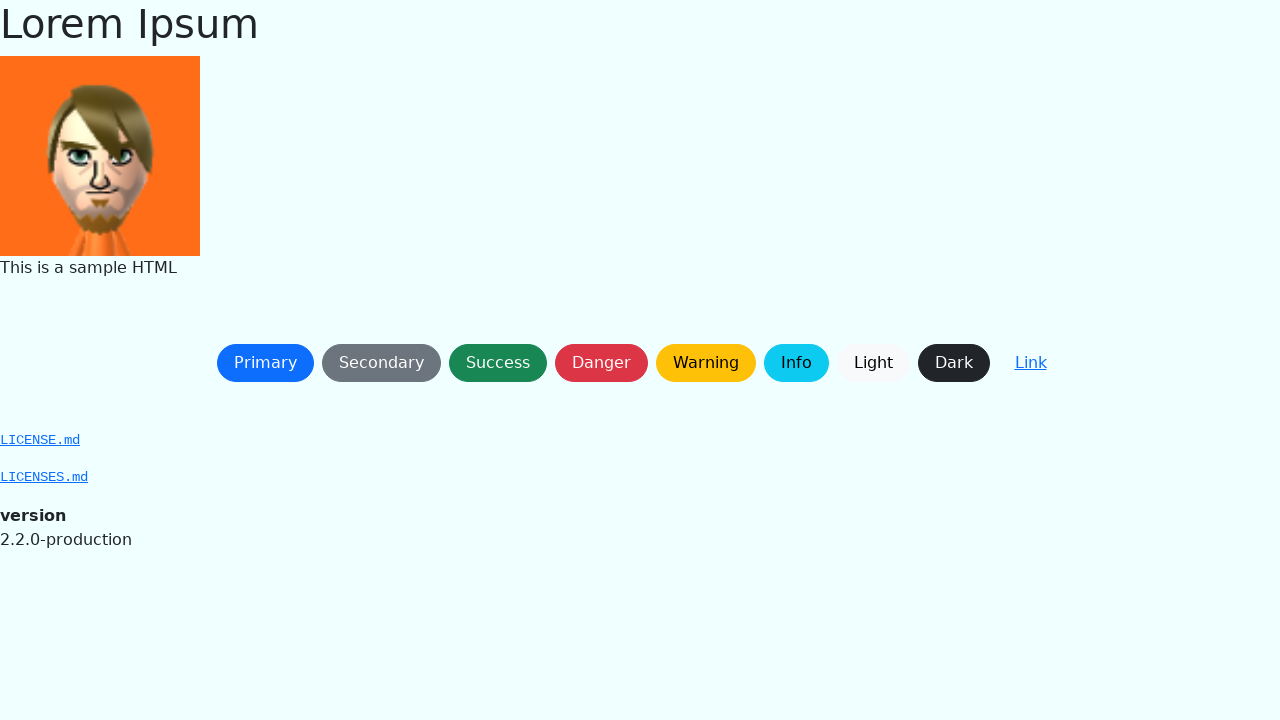

Set up dialog handler to automatically accept alerts
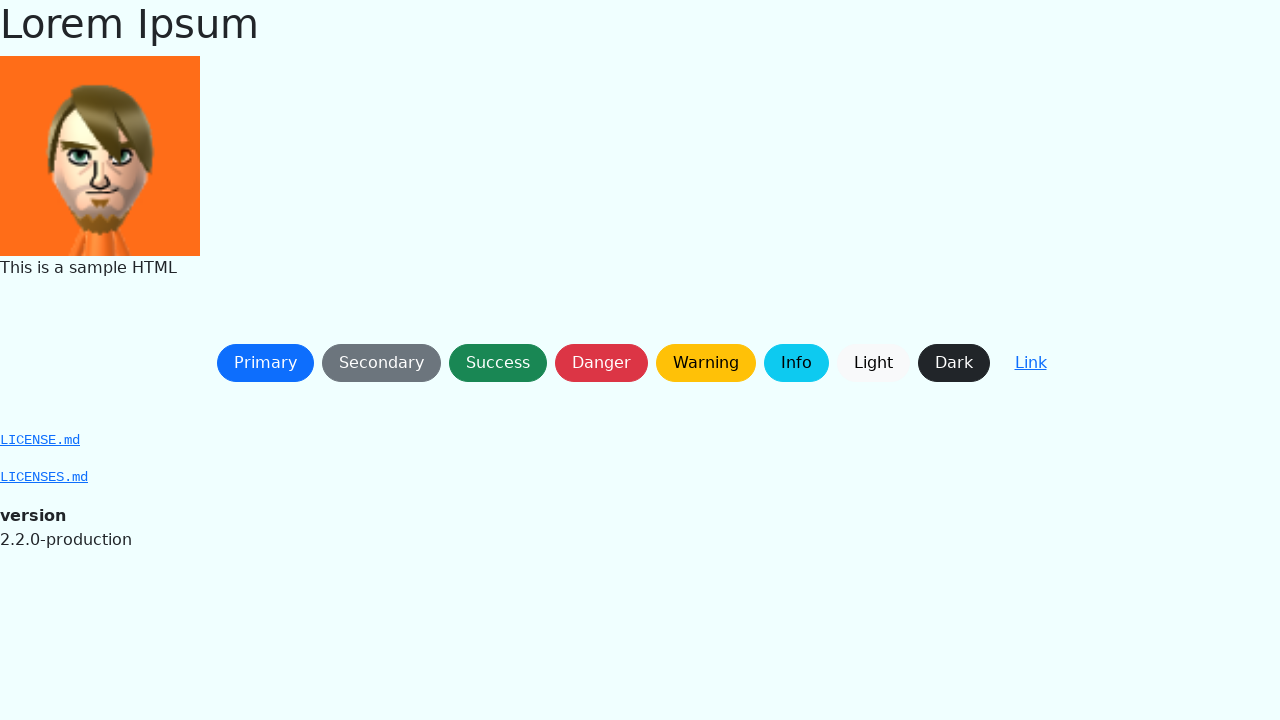

Located all buttons on the page
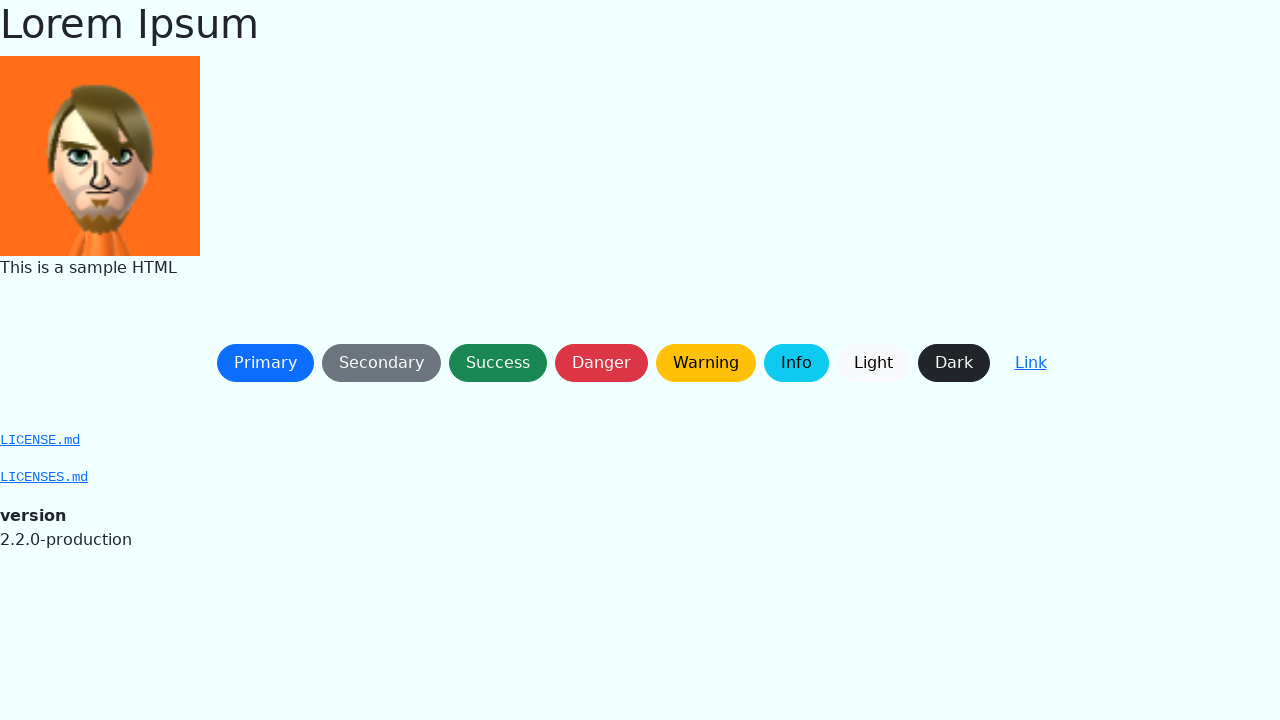

Reversed button order to click from right to left
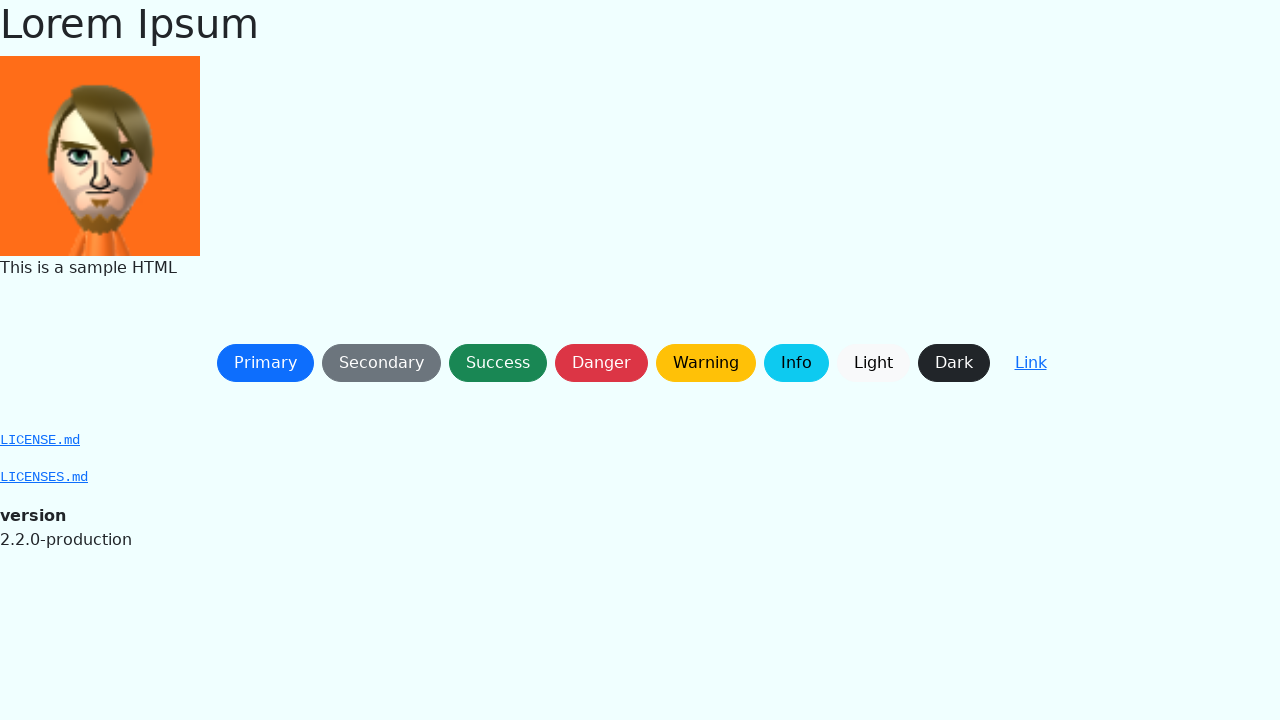

Waited for button to become visible
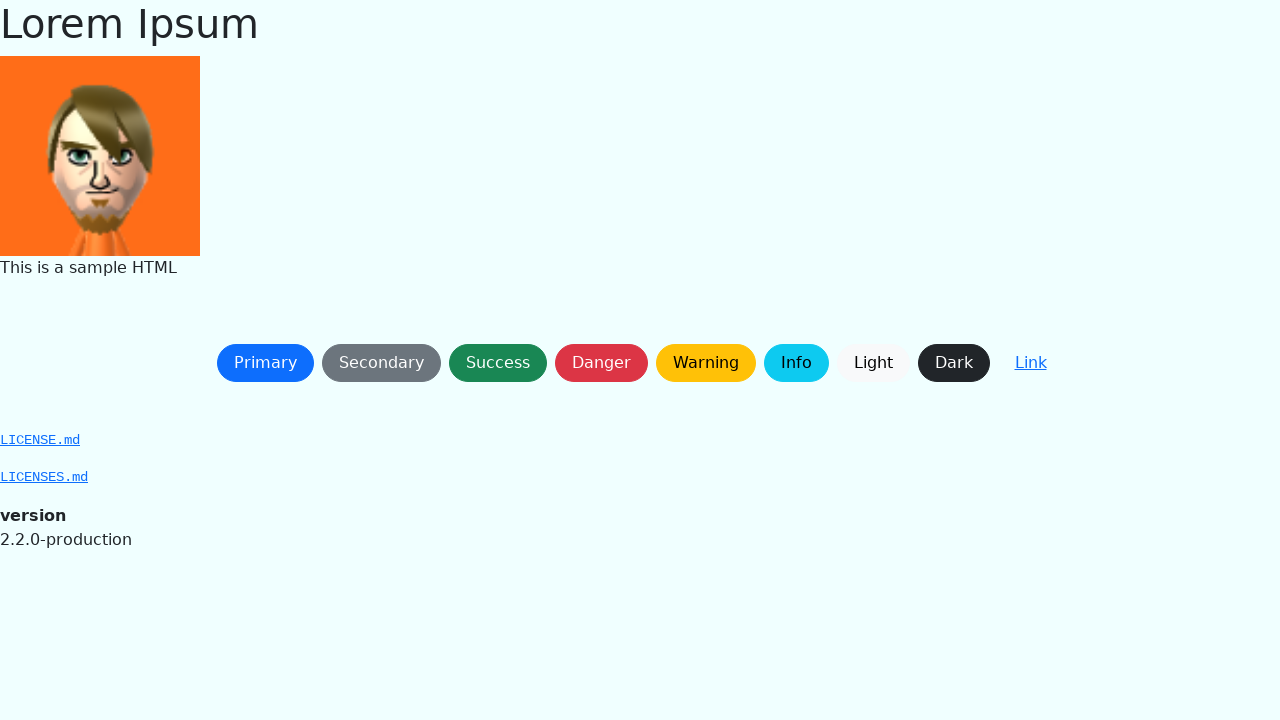

Clicked button at (1030, 363) on button:not(a) >> nth=8
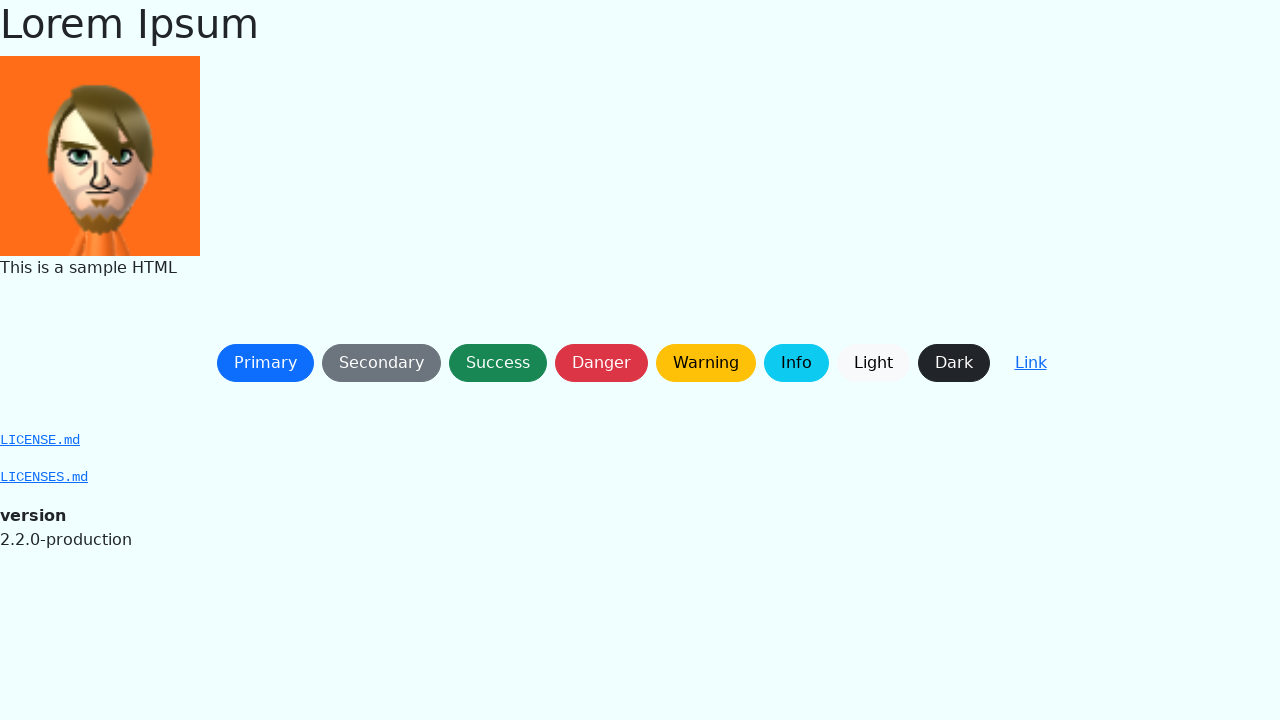

Waited 500ms for dialog or next state
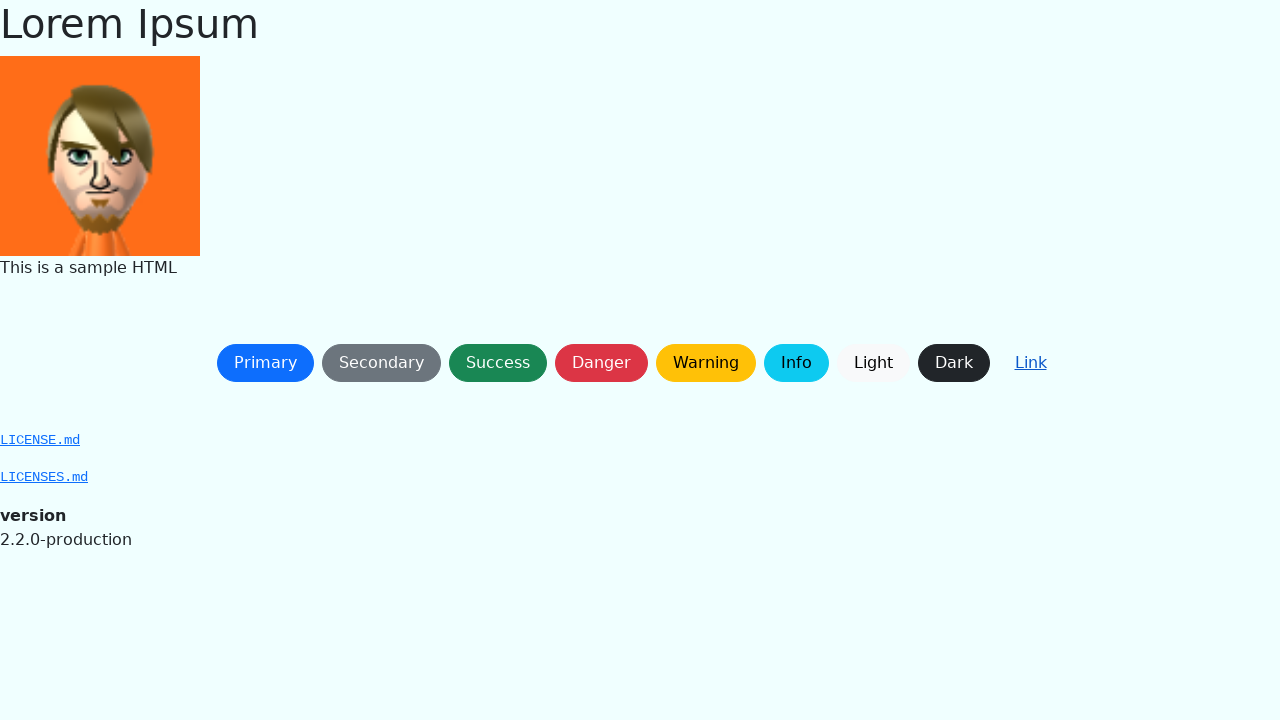

Waited for button to become visible
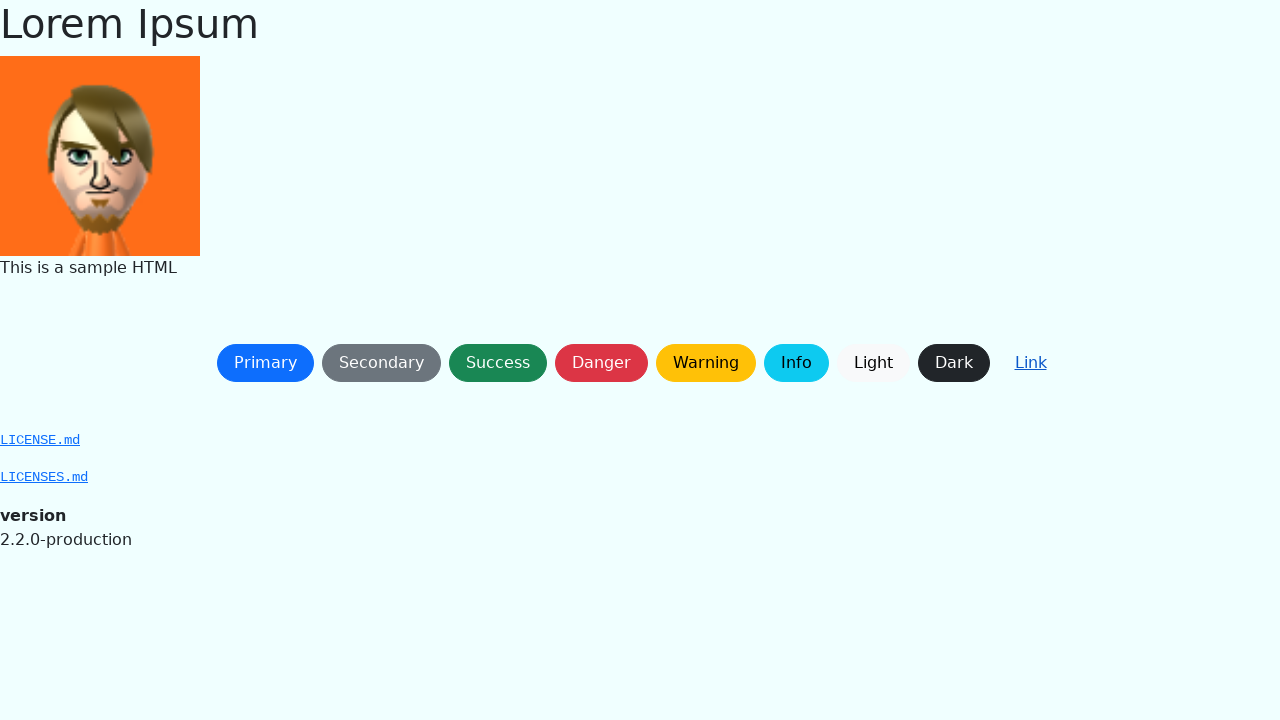

Clicked button at (954, 363) on button:not(a) >> nth=7
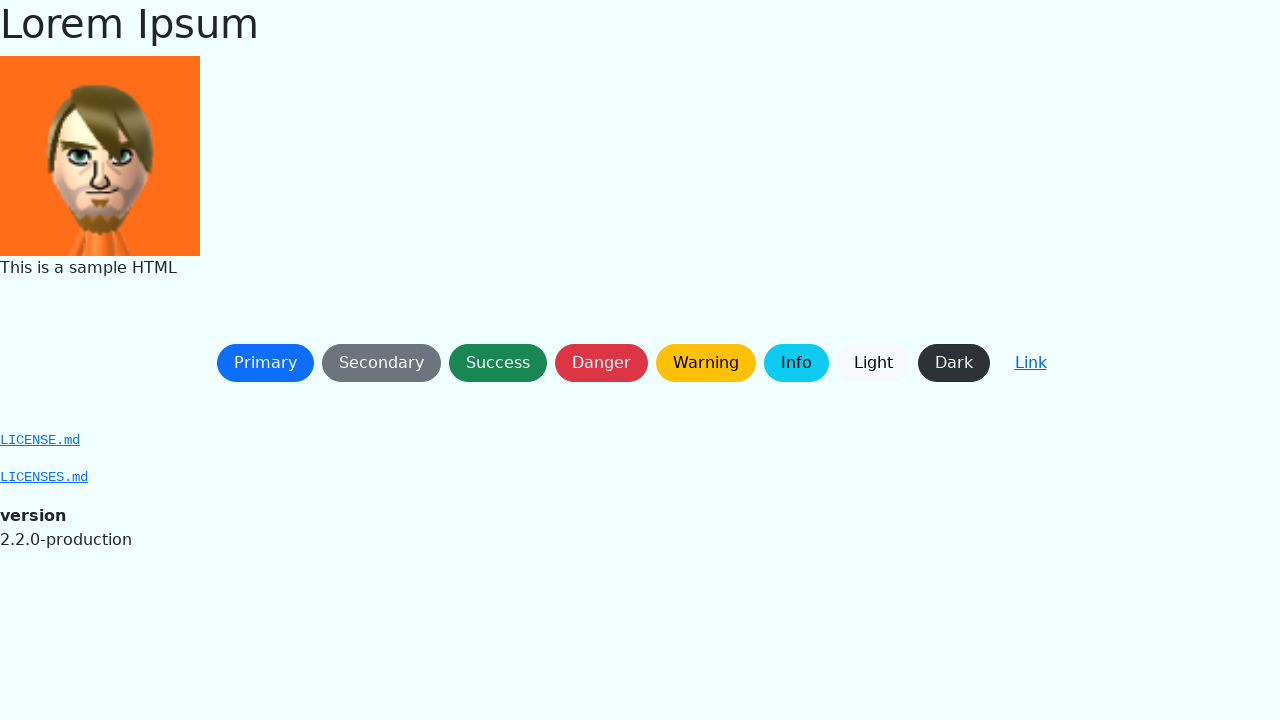

Waited 500ms for dialog or next state
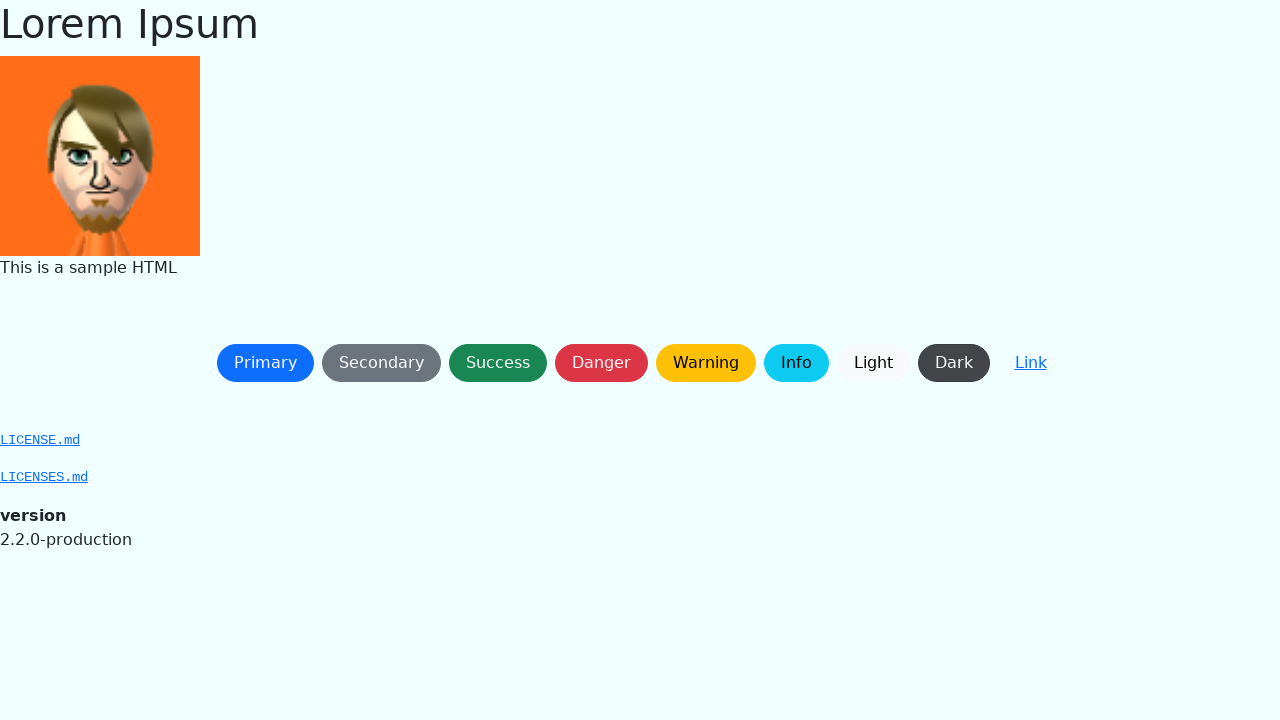

Waited for button to become visible
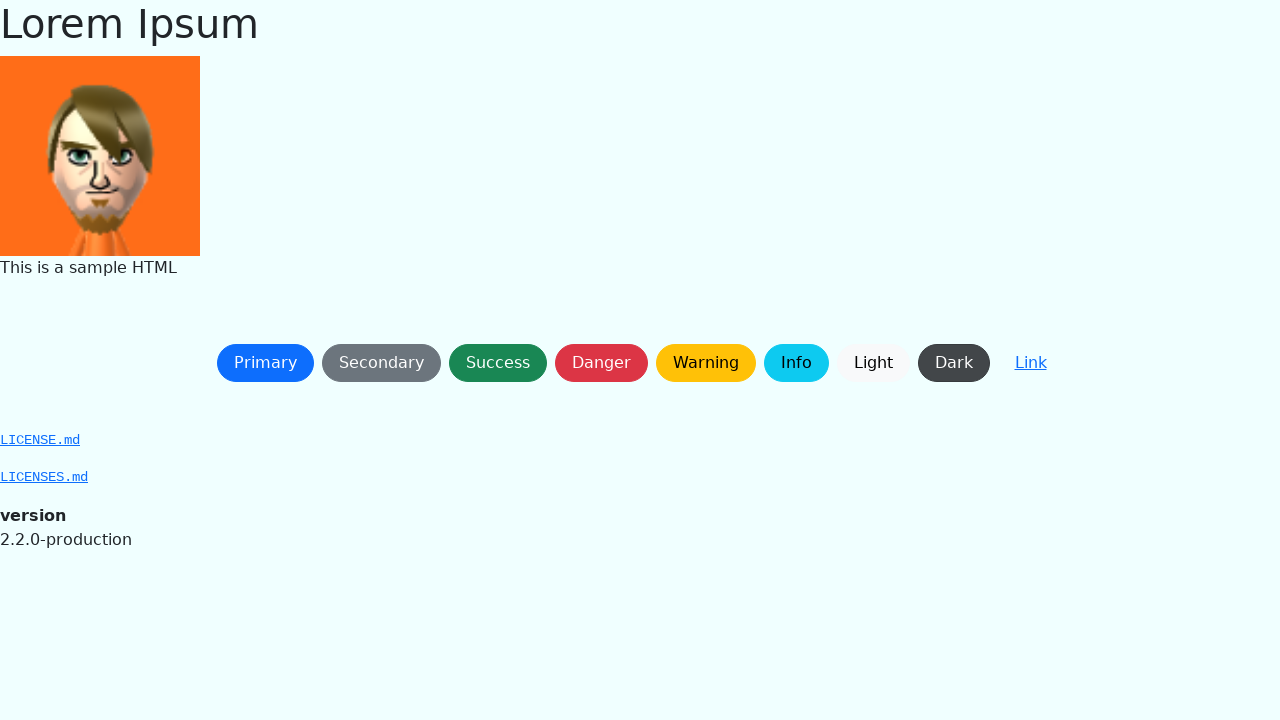

Clicked button at (873, 363) on button:not(a) >> nth=6
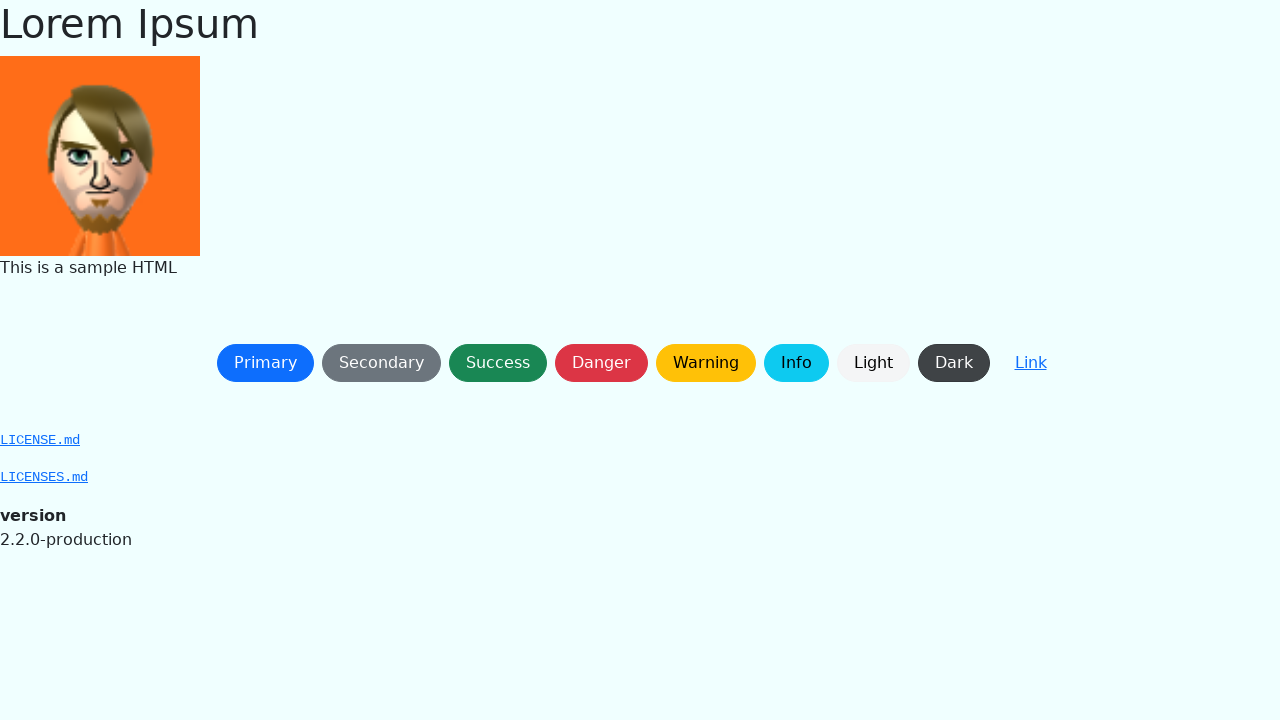

Waited 500ms for dialog or next state
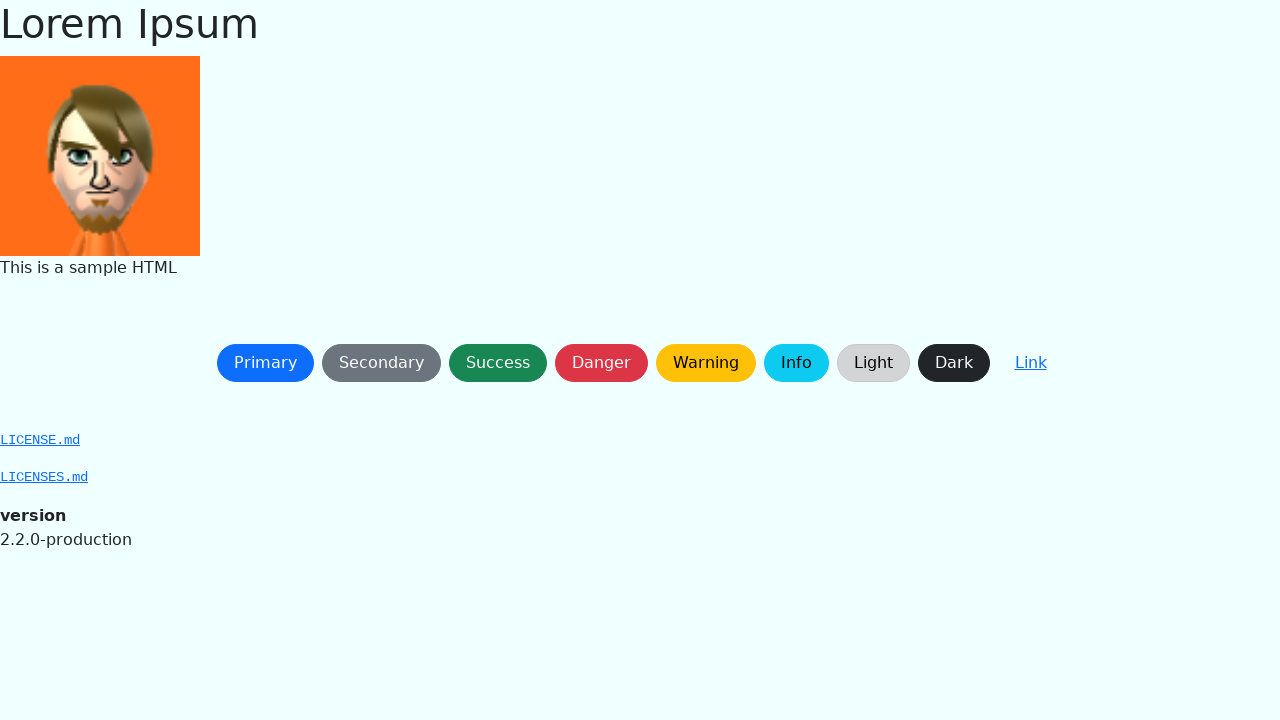

Waited for button to become visible
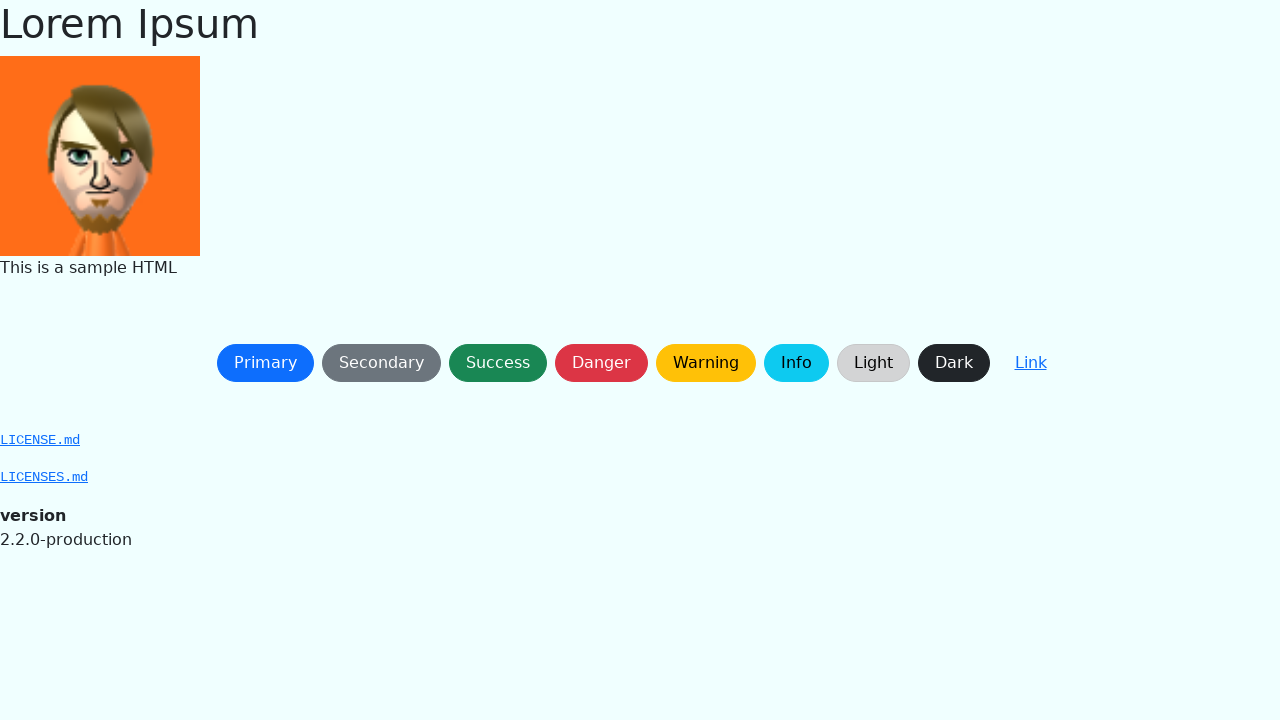

Clicked button at (796, 363) on button:not(a) >> nth=5
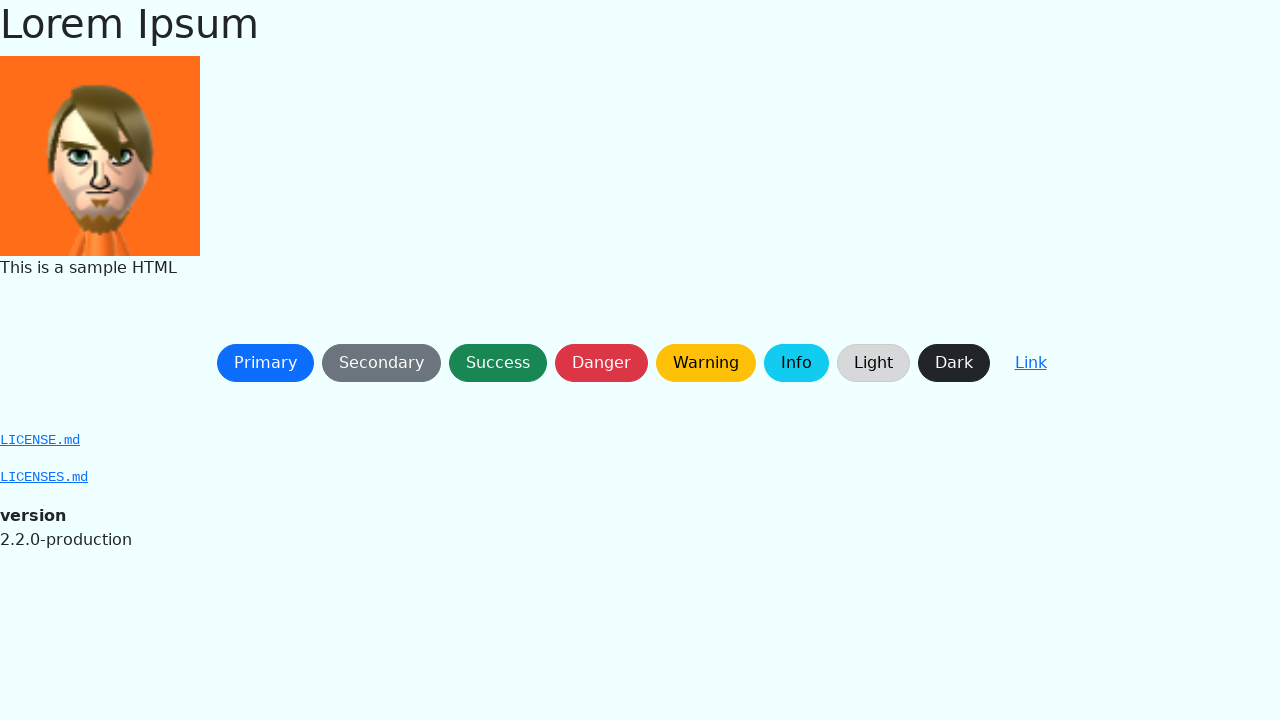

Waited 500ms for dialog or next state
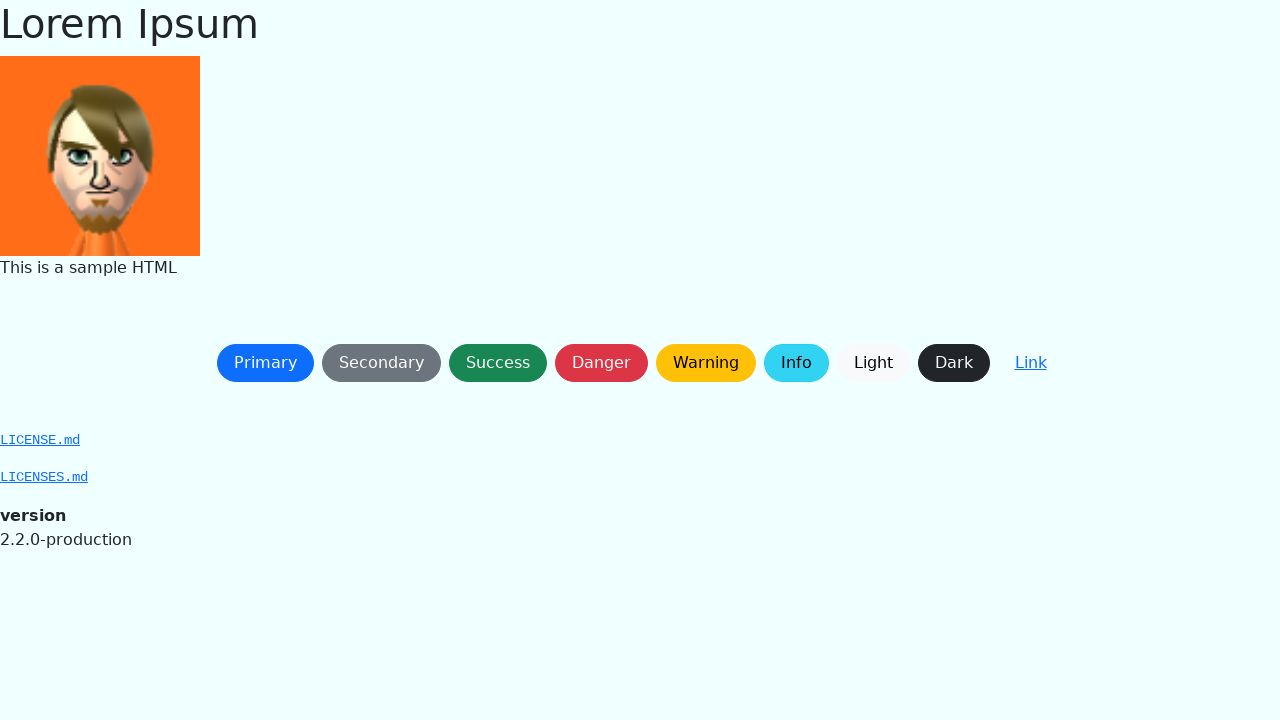

Waited for button to become visible
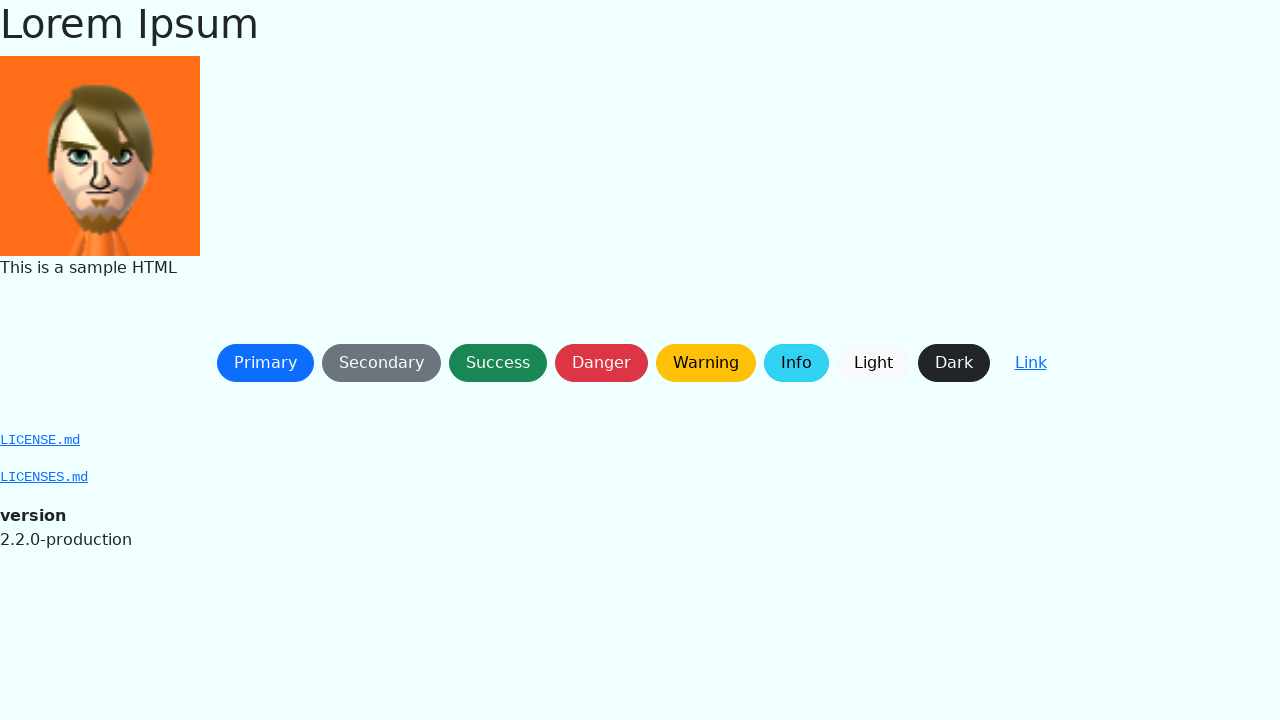

Clicked button at (706, 363) on button:not(a) >> nth=4
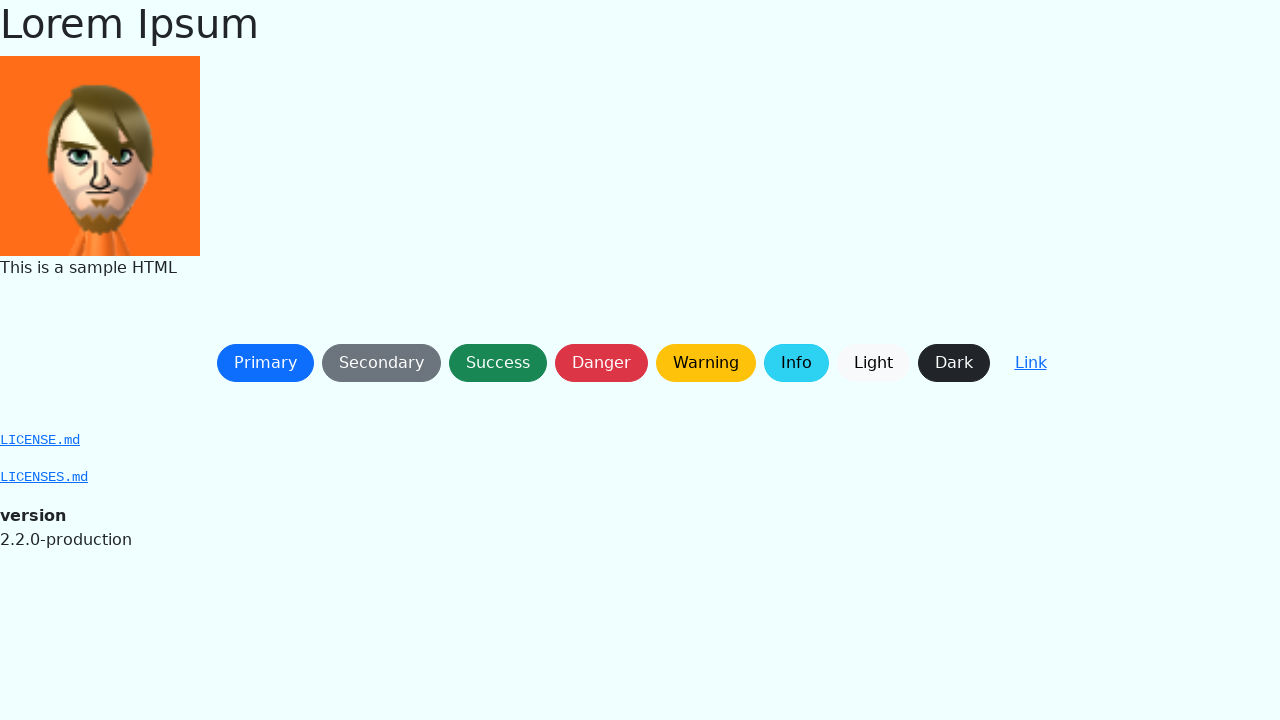

Waited 500ms for dialog or next state
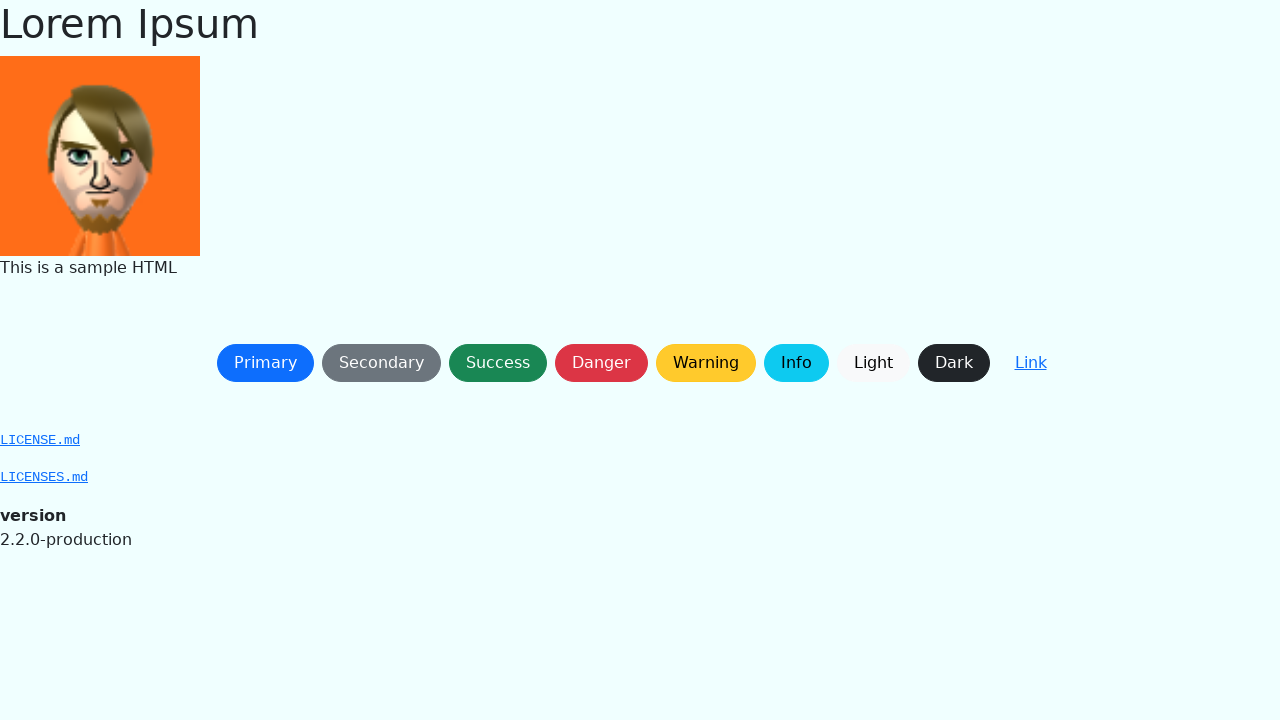

Waited for button to become visible
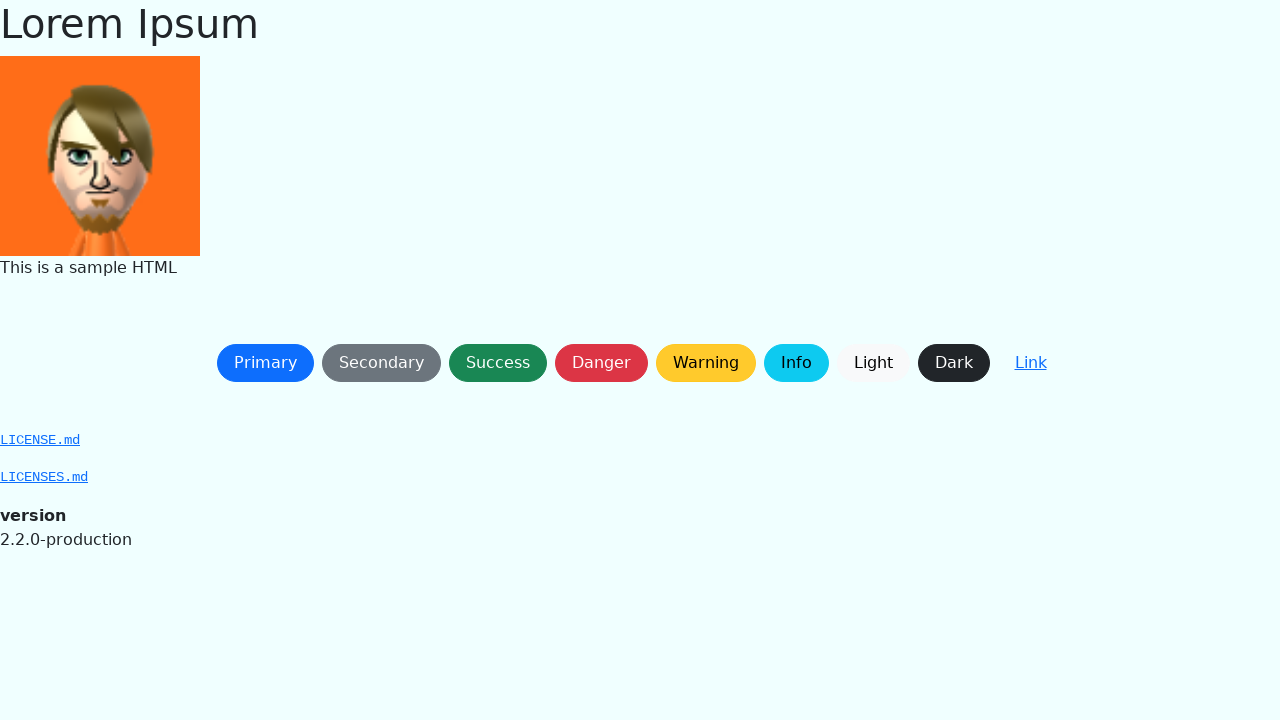

Clicked button at (601, 363) on button:not(a) >> nth=3
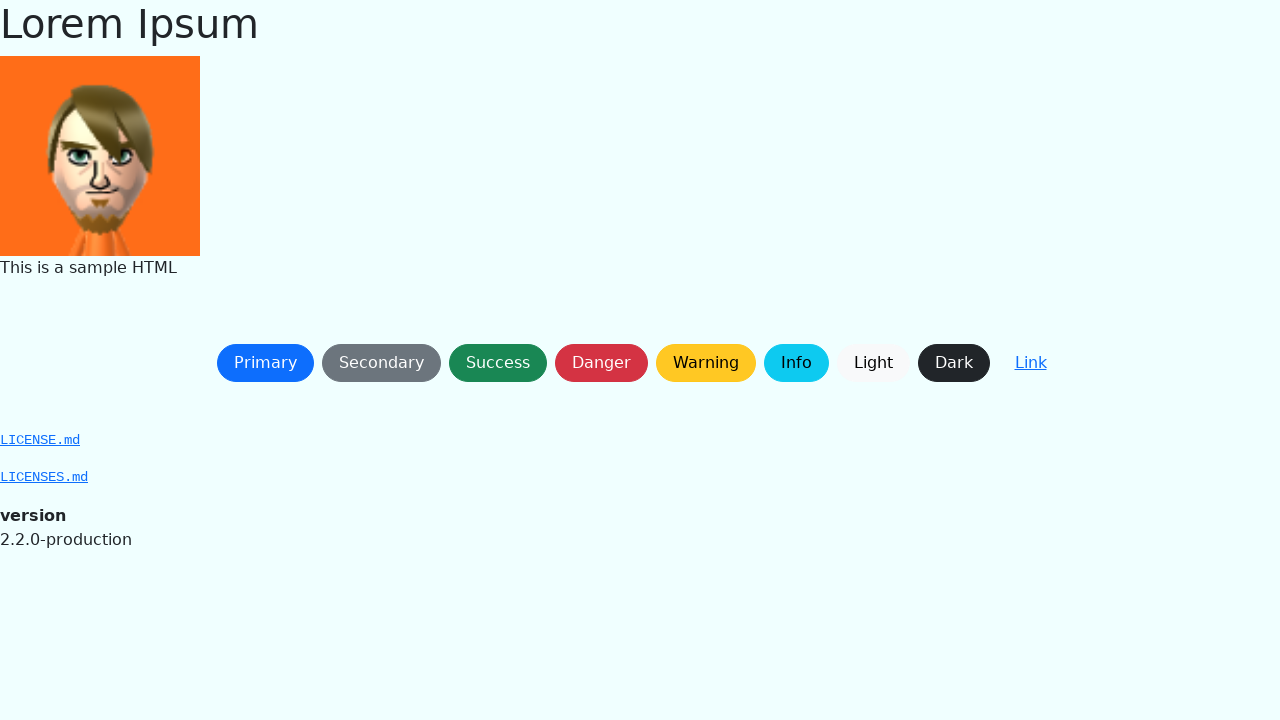

Waited 500ms for dialog or next state
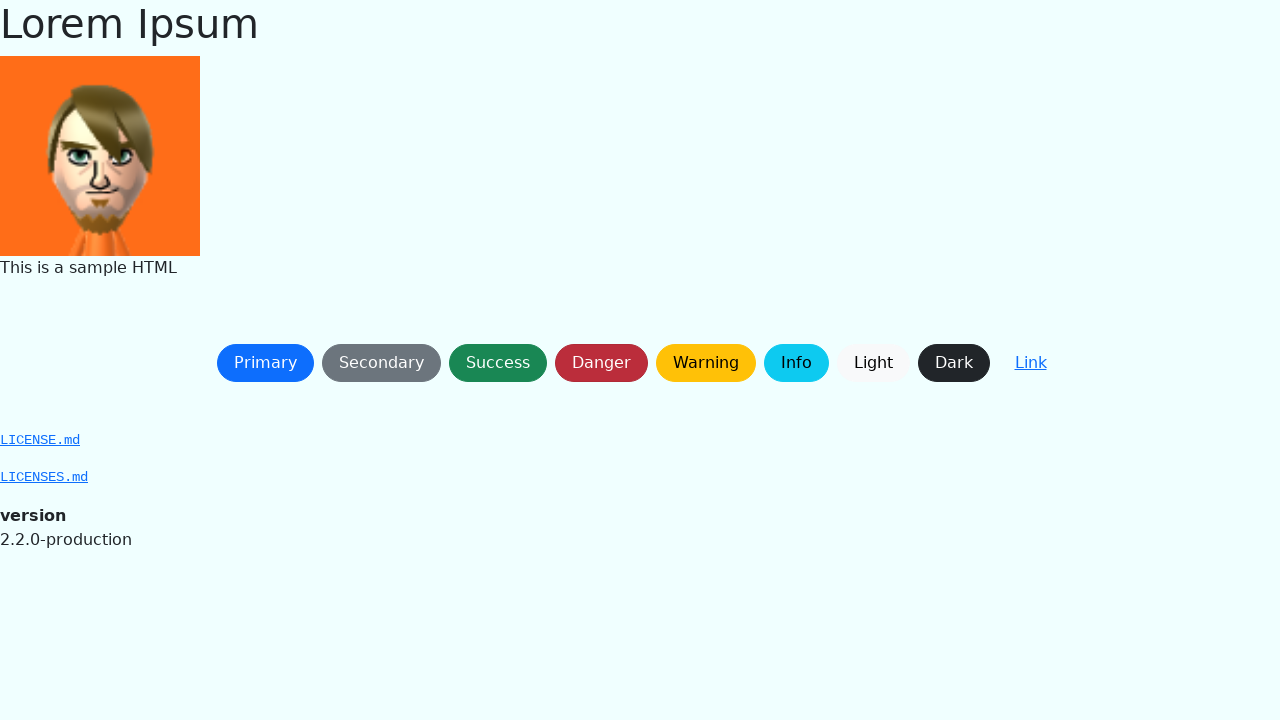

Waited for button to become visible
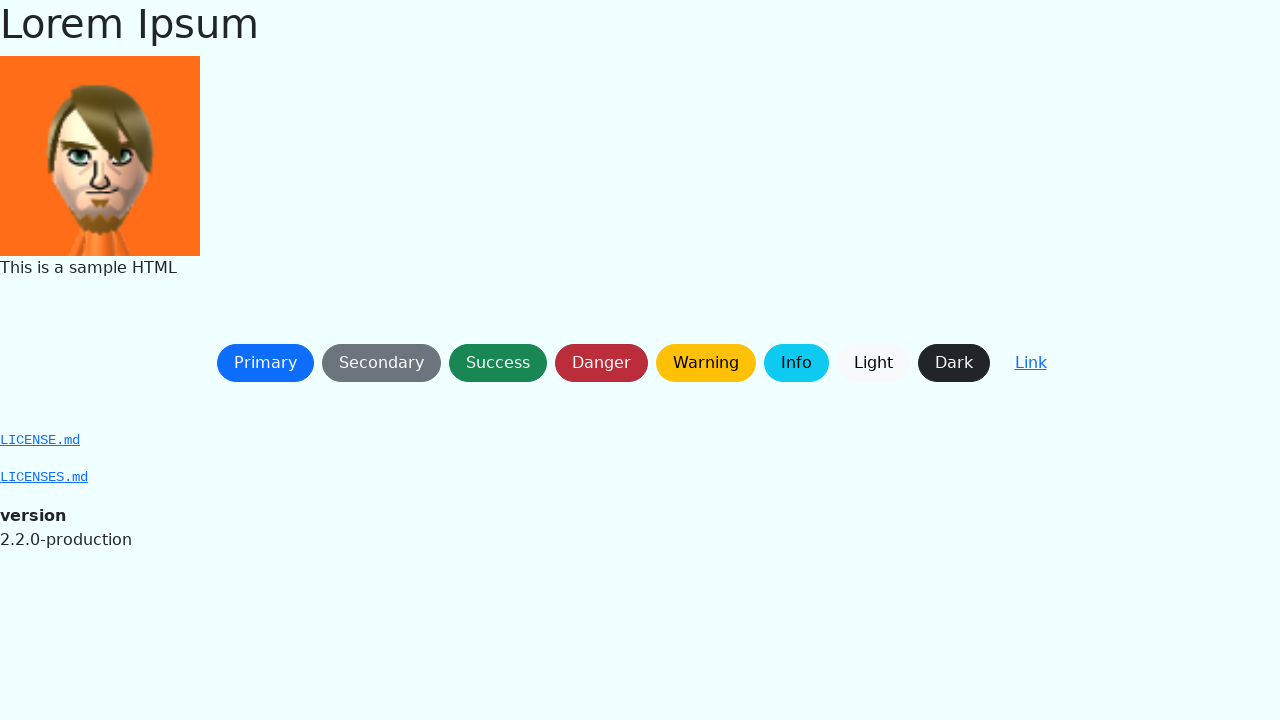

Clicked button at (498, 363) on button:not(a) >> nth=2
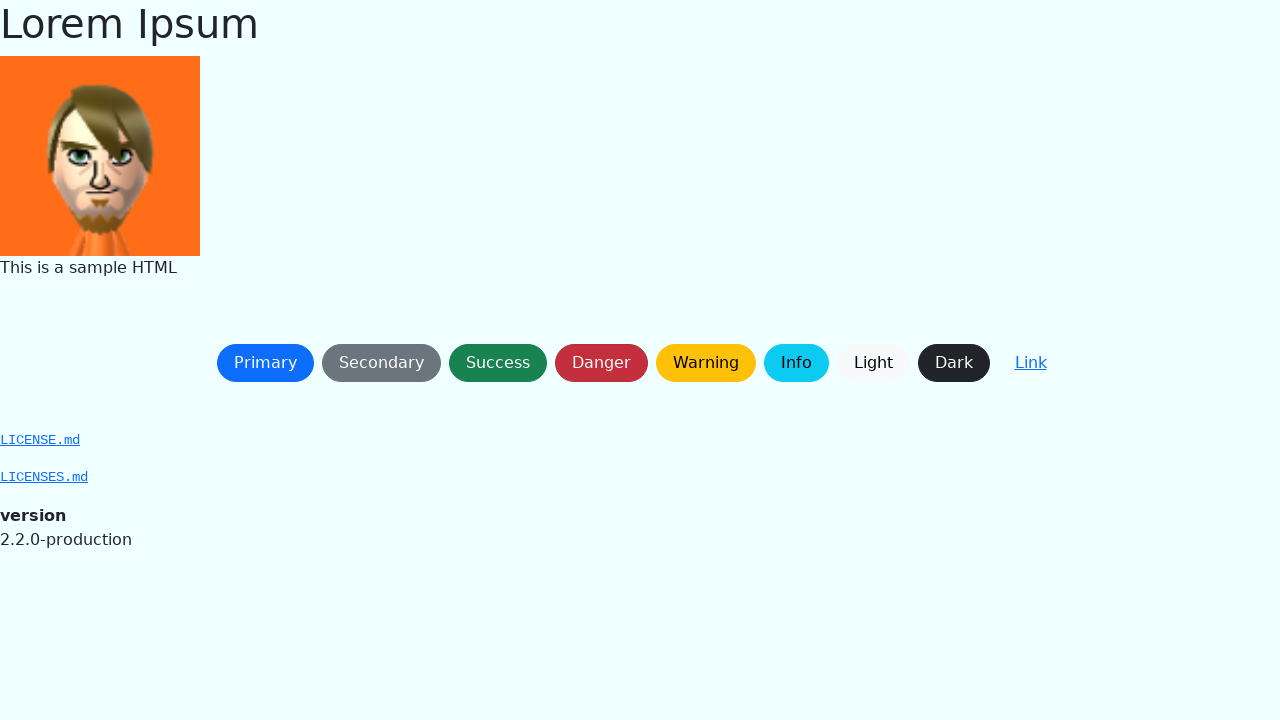

Waited 500ms for dialog or next state
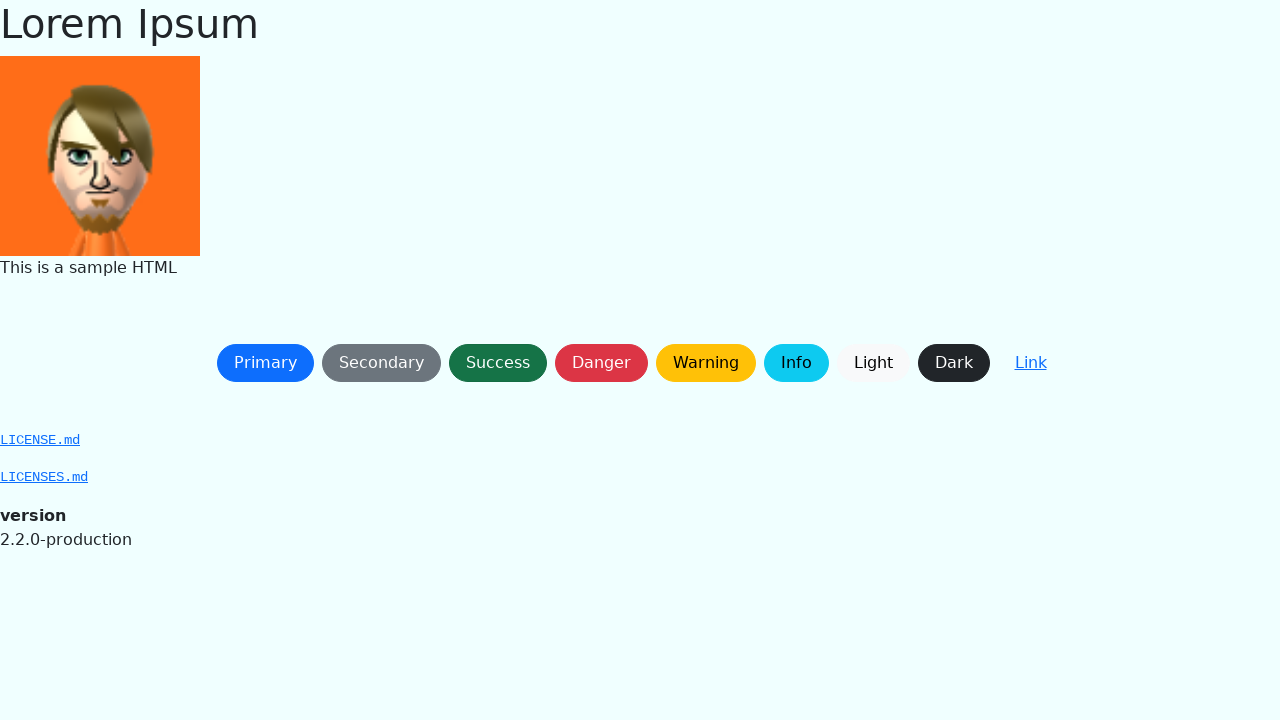

Waited for button to become visible
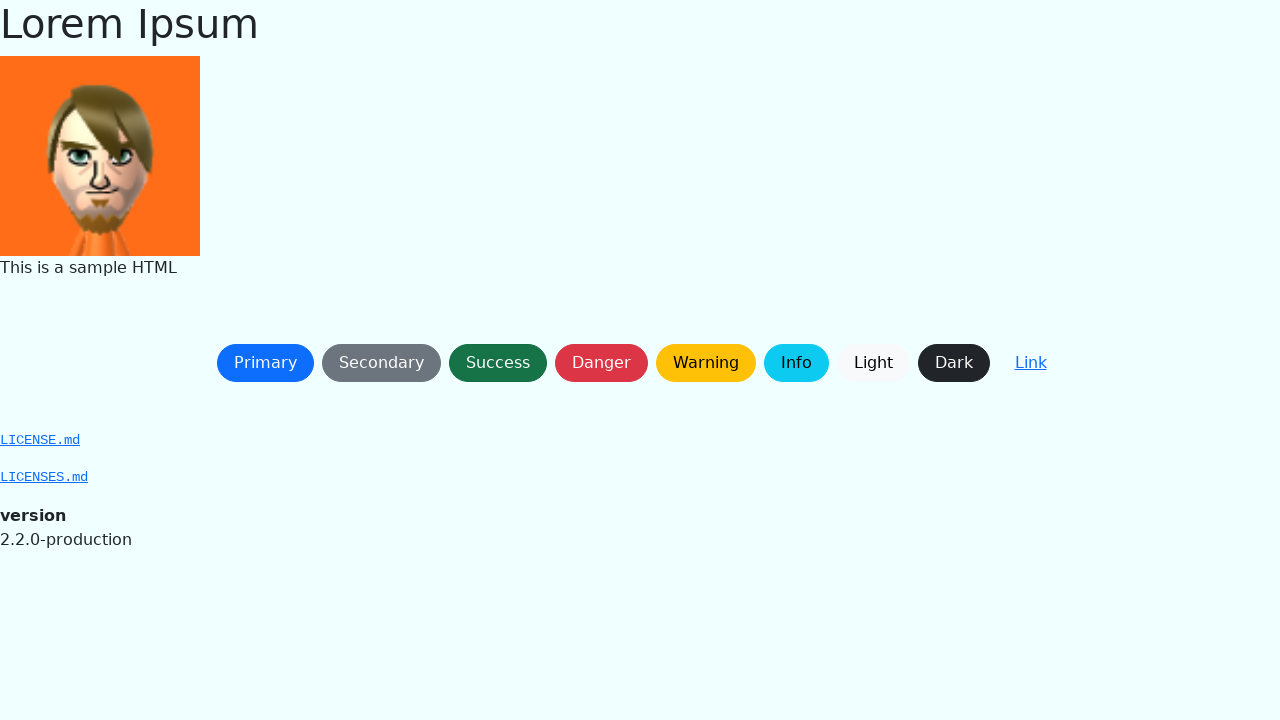

Clicked button at (381, 363) on button:not(a) >> nth=1
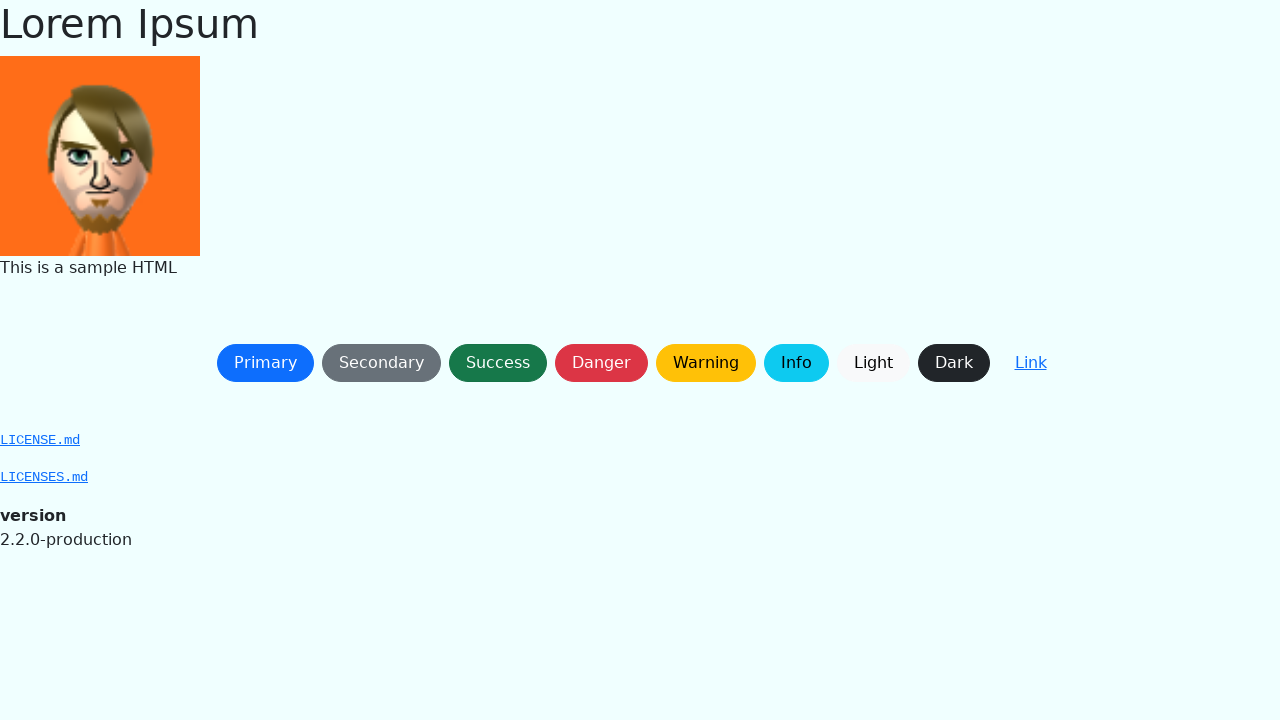

Waited 500ms for dialog or next state
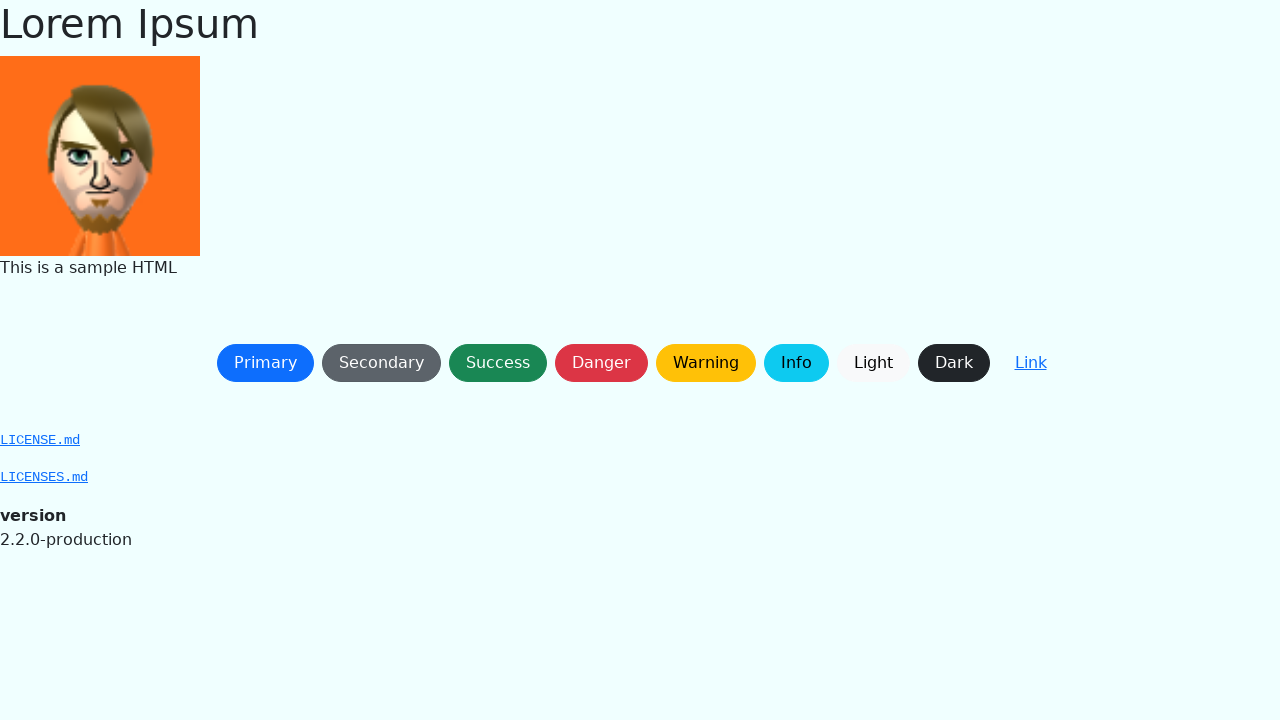

Waited for button to become visible
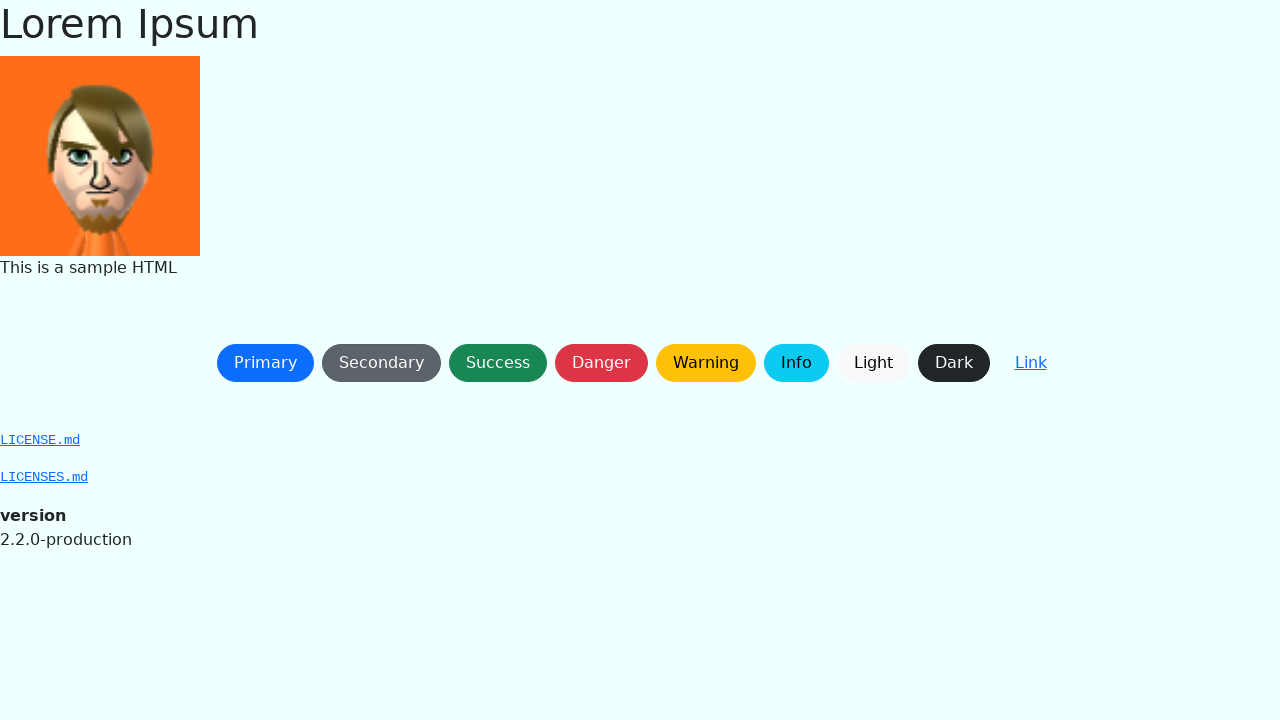

Clicked button at (265, 363) on button:not(a) >> nth=0
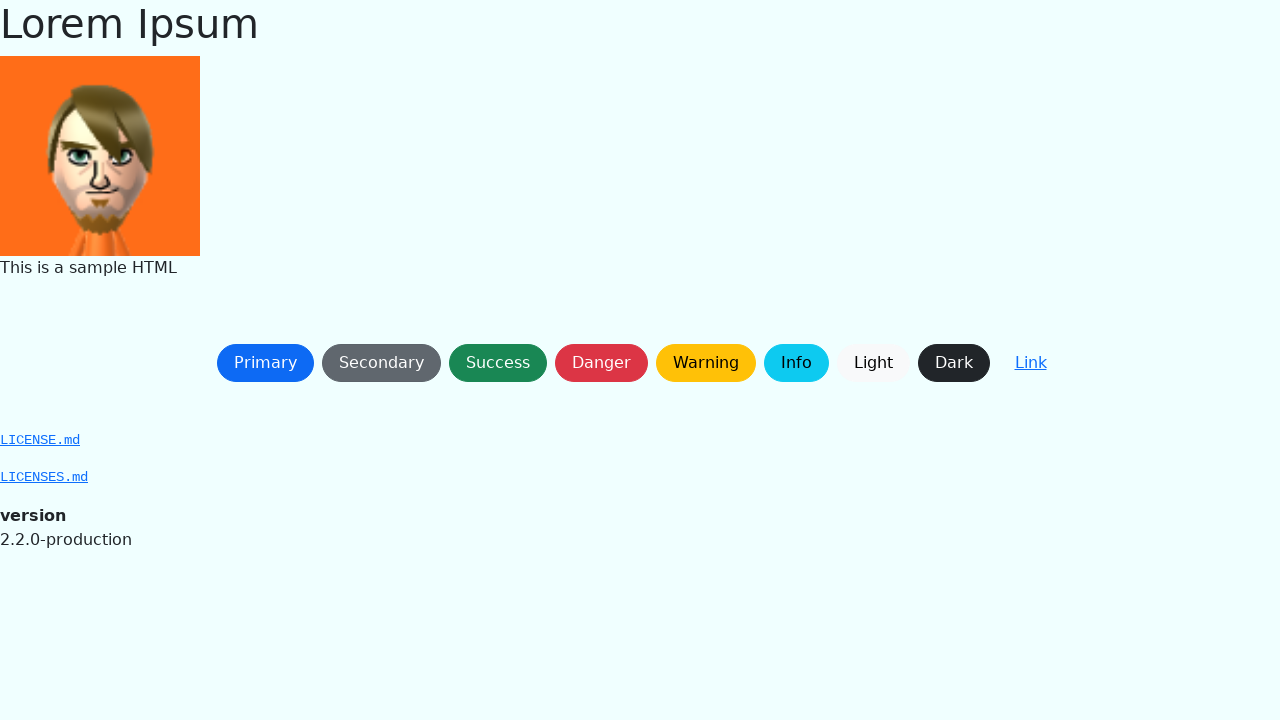

Waited 500ms for dialog or next state
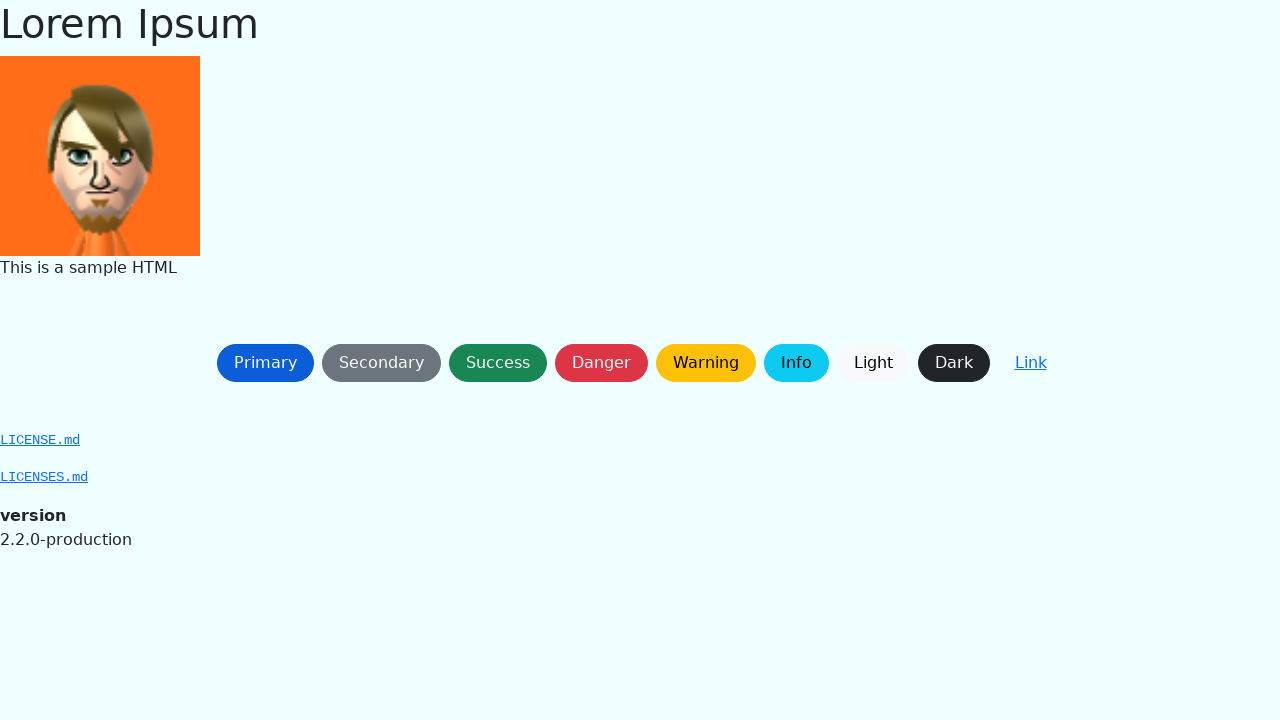

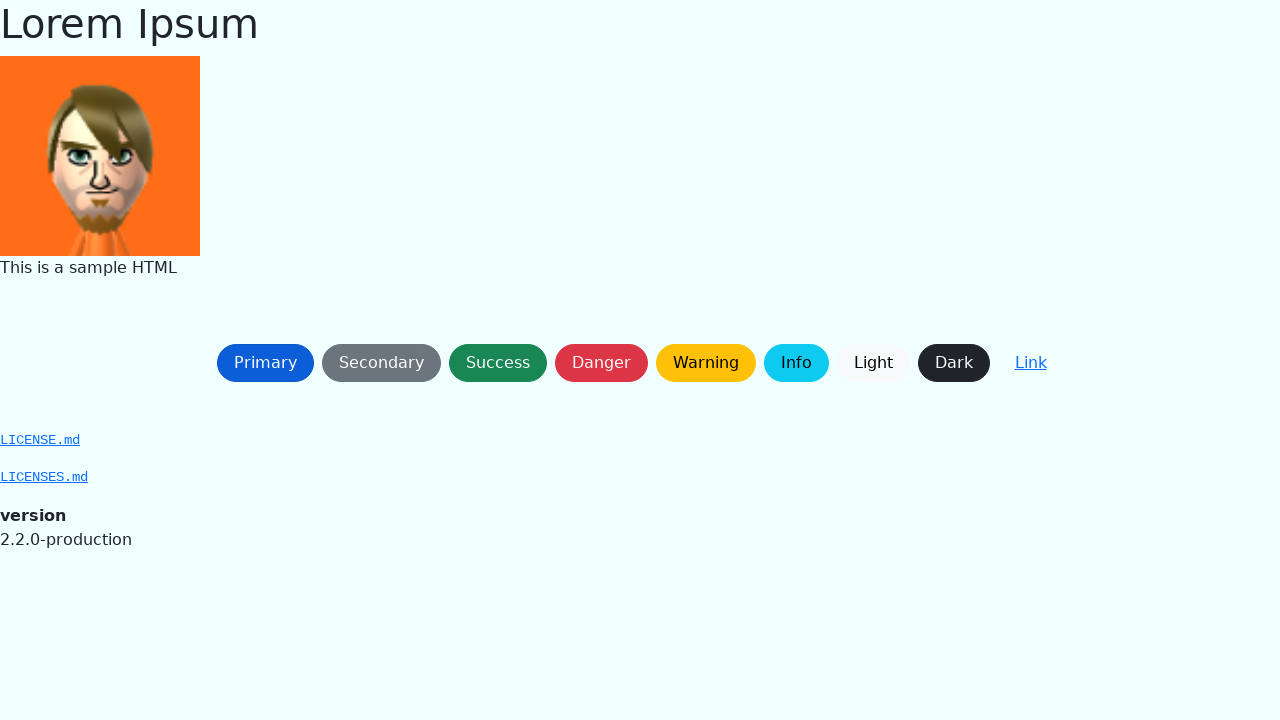